Tests back and forth navigation by clicking on the A/B Testing link, then navigating back to verify the browser navigation works correctly

Starting URL: https://practice.cydeo.com

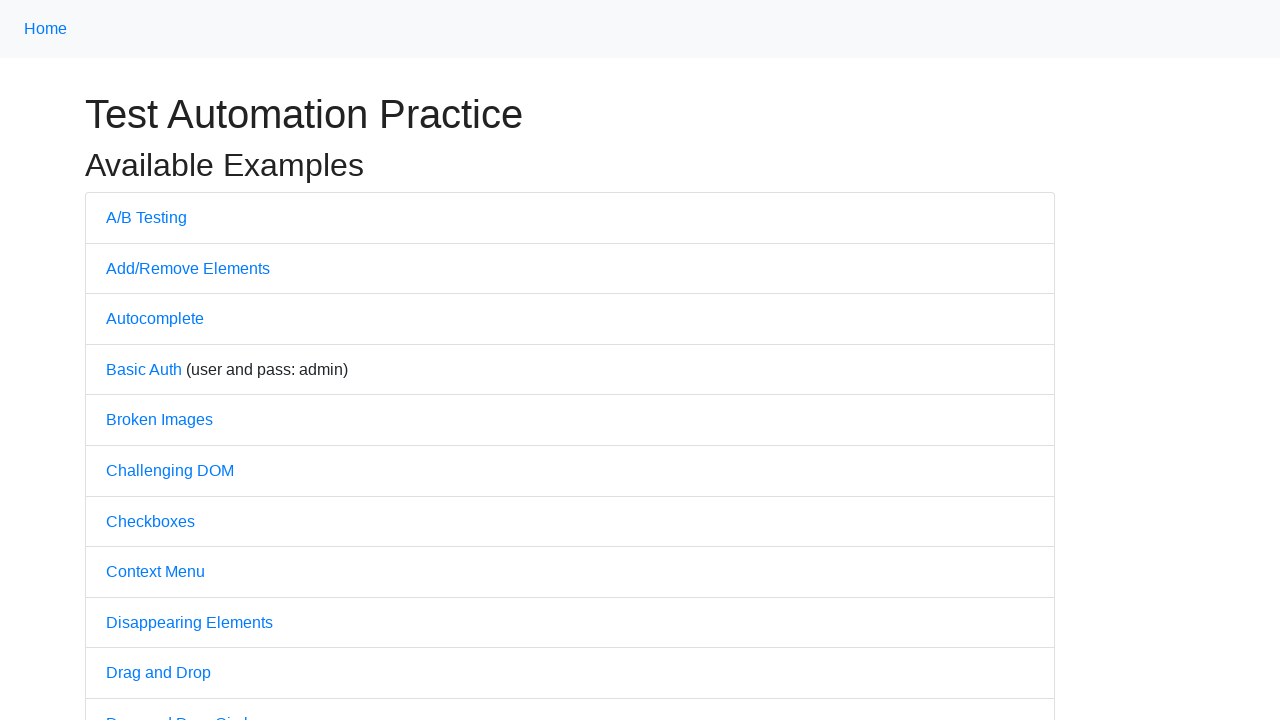

Clicked on A/B Testing link at (146, 217) on text=A/B Testing
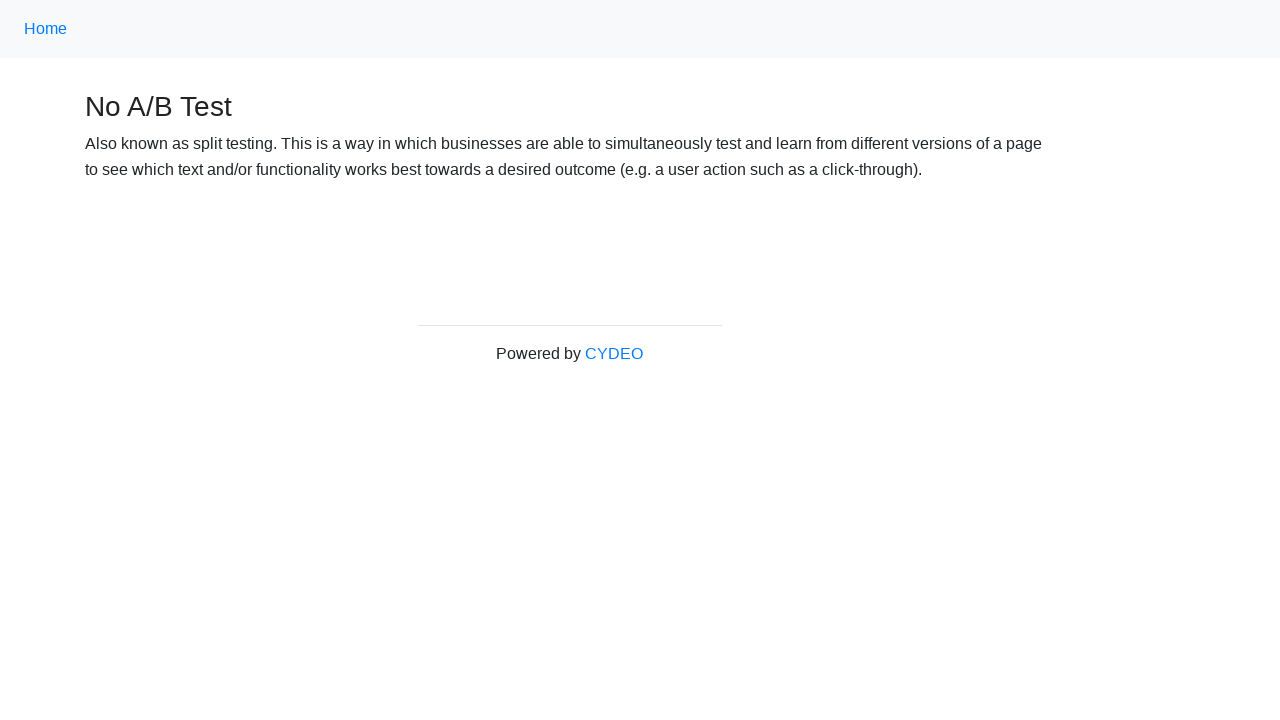

A/B Testing page loaded
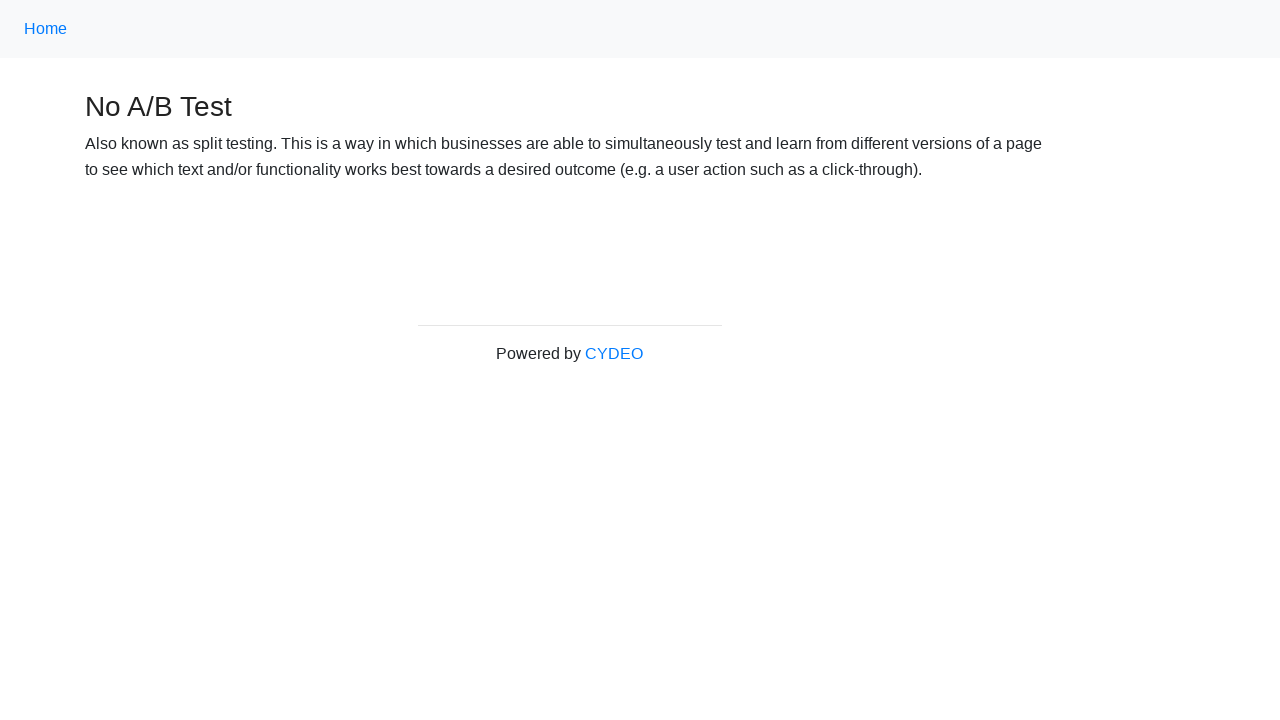

Navigated back to previous page using browser back button
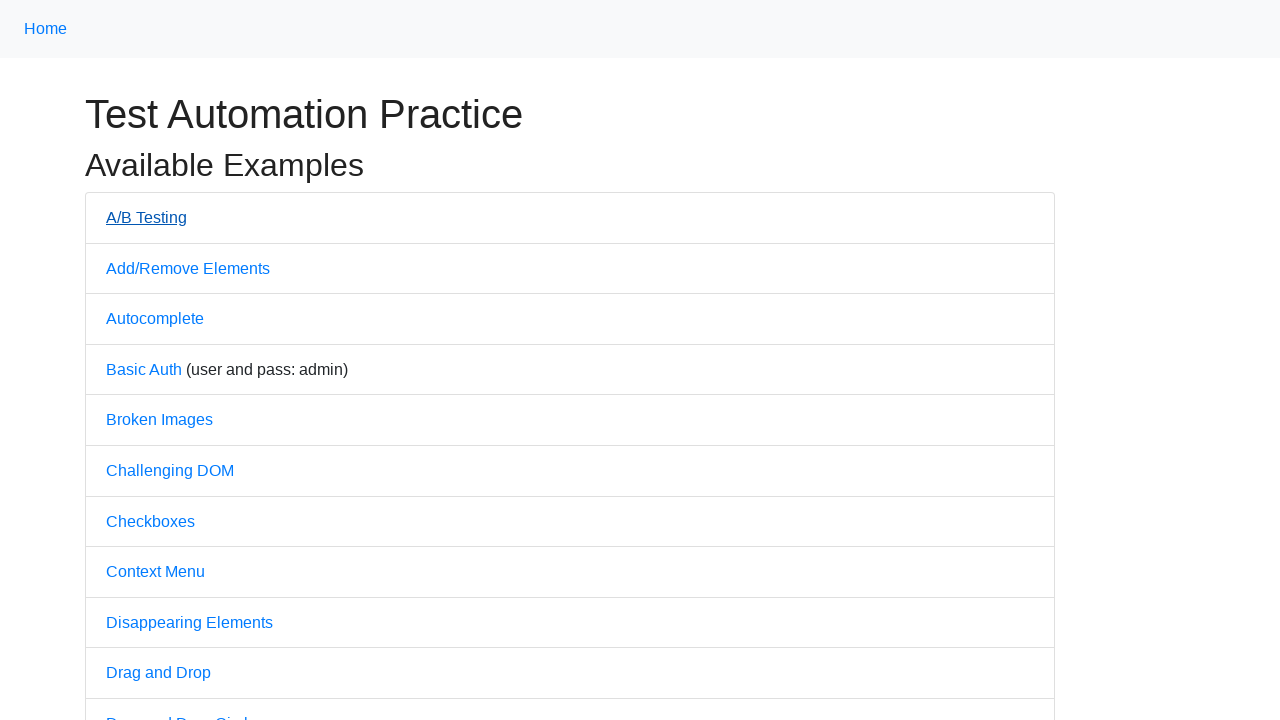

Home page loaded after back navigation
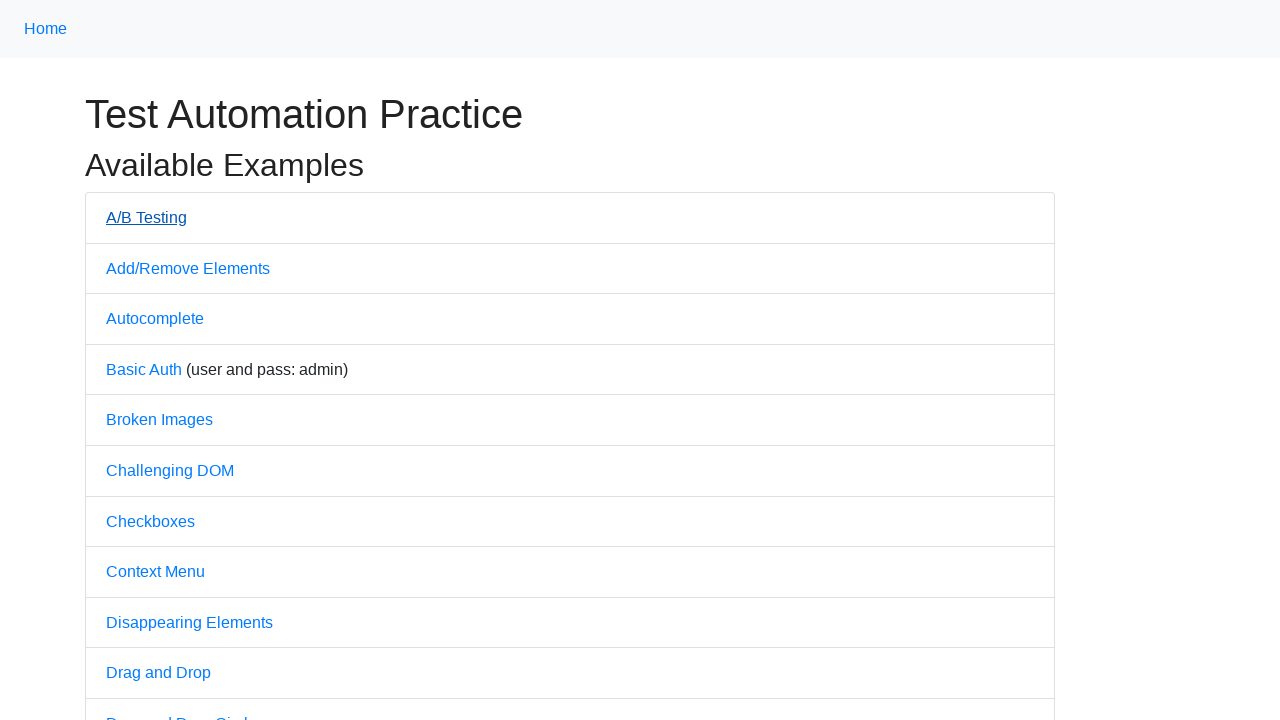

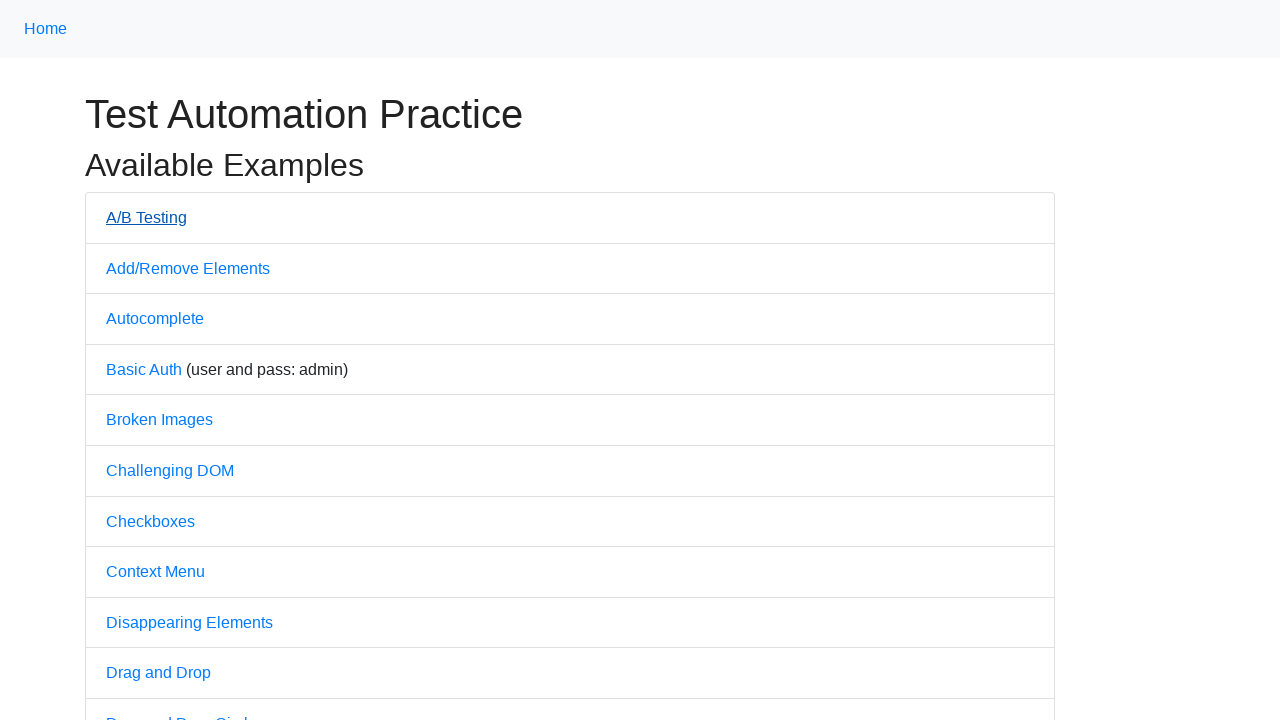